Tests a shopping cart flow by adding specific items (Cucumber and Brocolli) to cart, proceeding to checkout, applying a promo code, and verifying the promo code is successfully applied.

Starting URL: https://rahulshettyacademy.com/seleniumPractise/#/

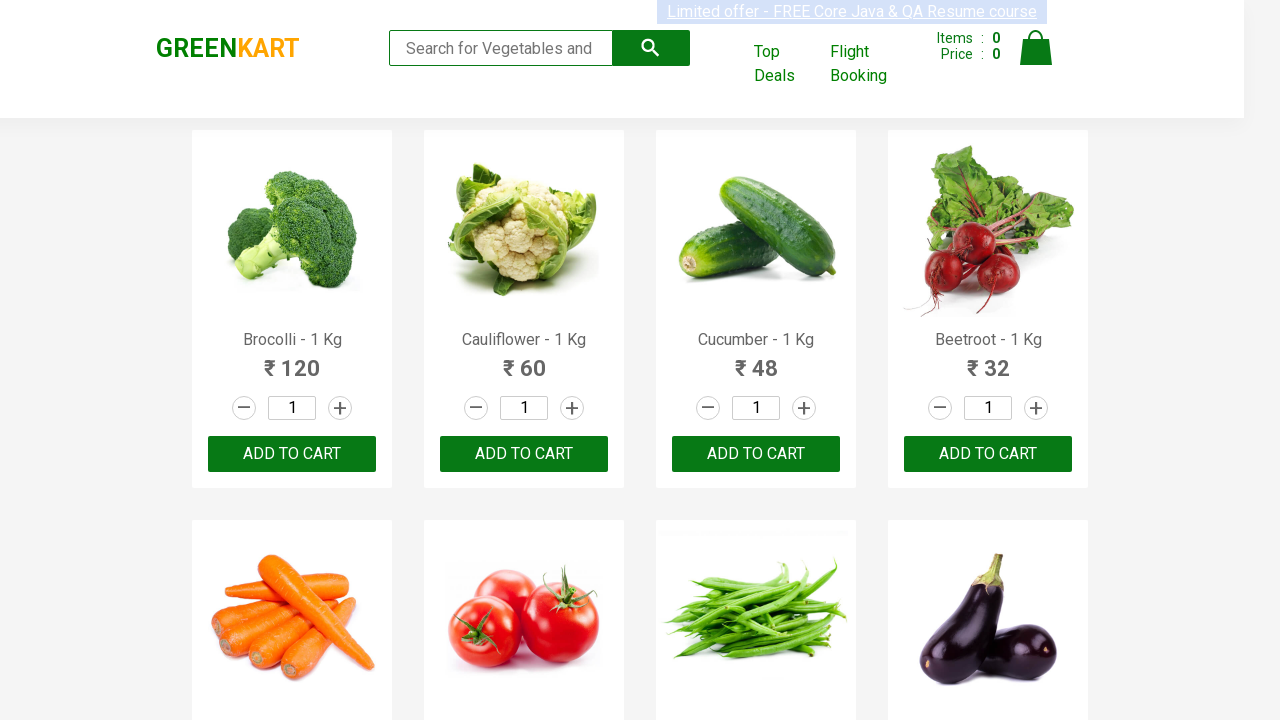

Waited for product names to load on GreenKart page
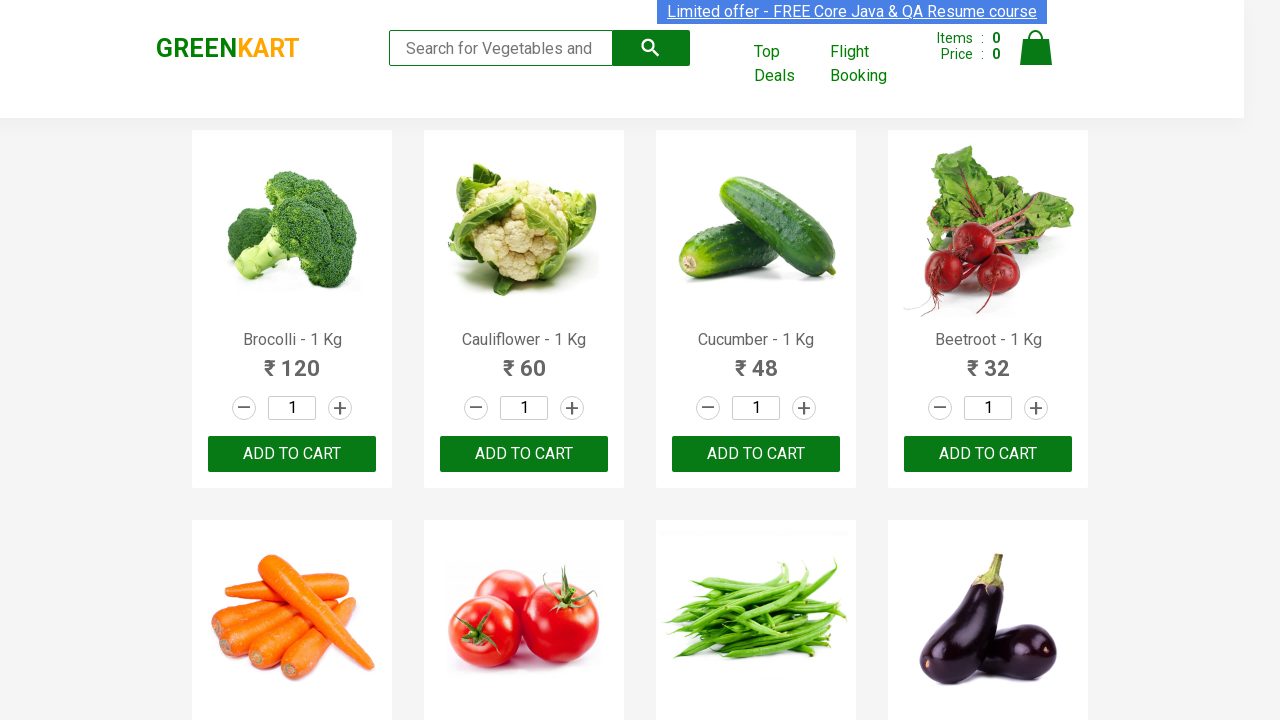

Retrieved all product elements from the page
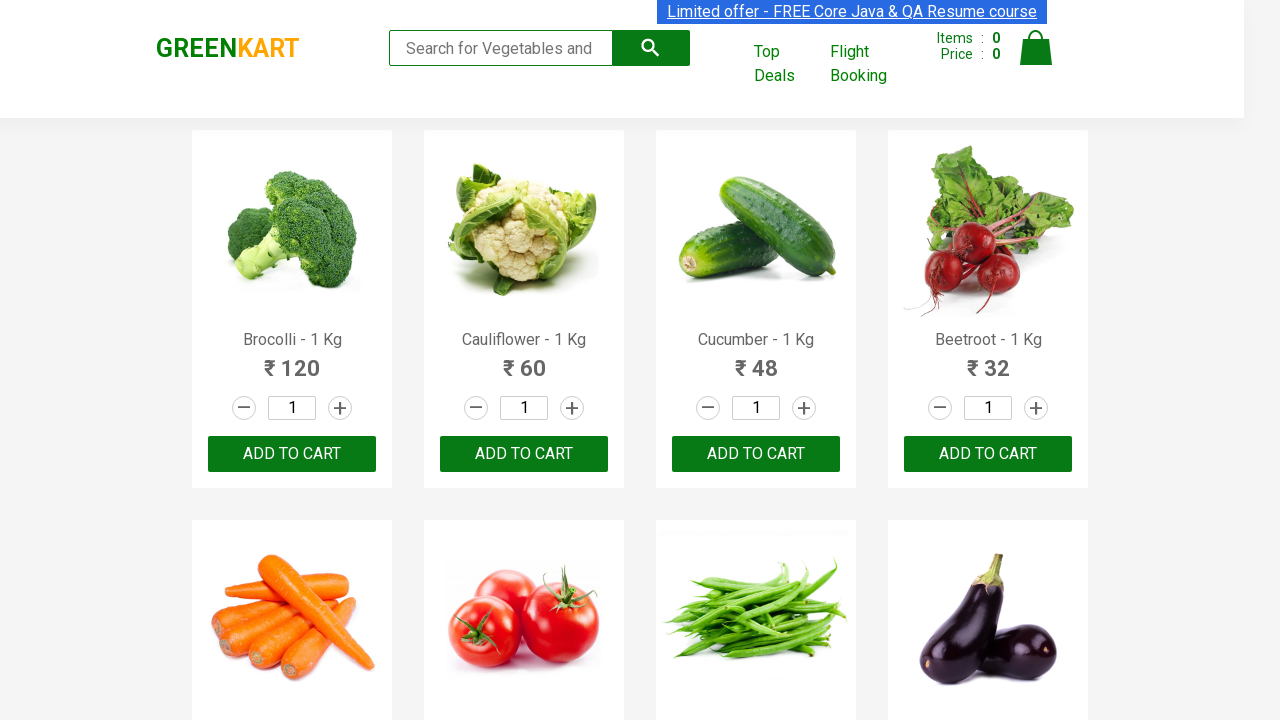

Added 'Brocolli' to cart at (292, 454) on xpath=//div[@class='product-action']/button >> nth=0
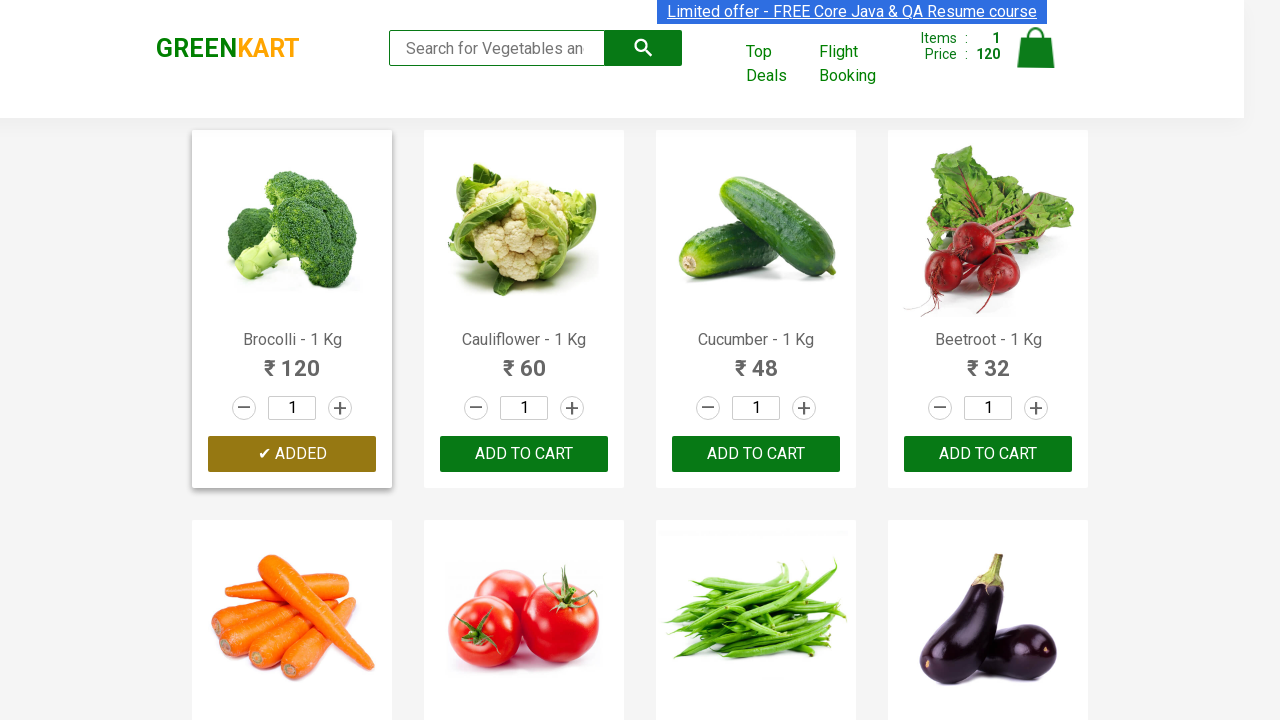

Added 'Cucumber' to cart at (756, 454) on xpath=//div[@class='product-action']/button >> nth=2
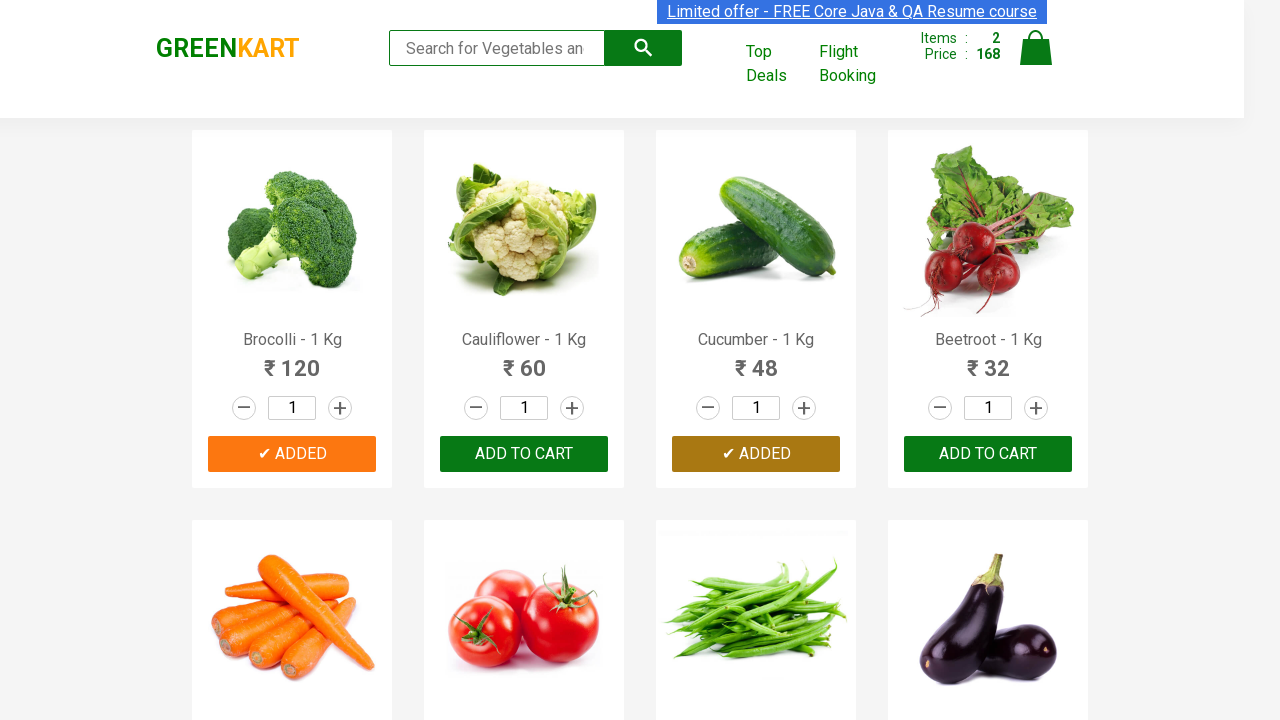

Clicked on cart icon to view shopping cart at (1036, 48) on img[alt='Cart']
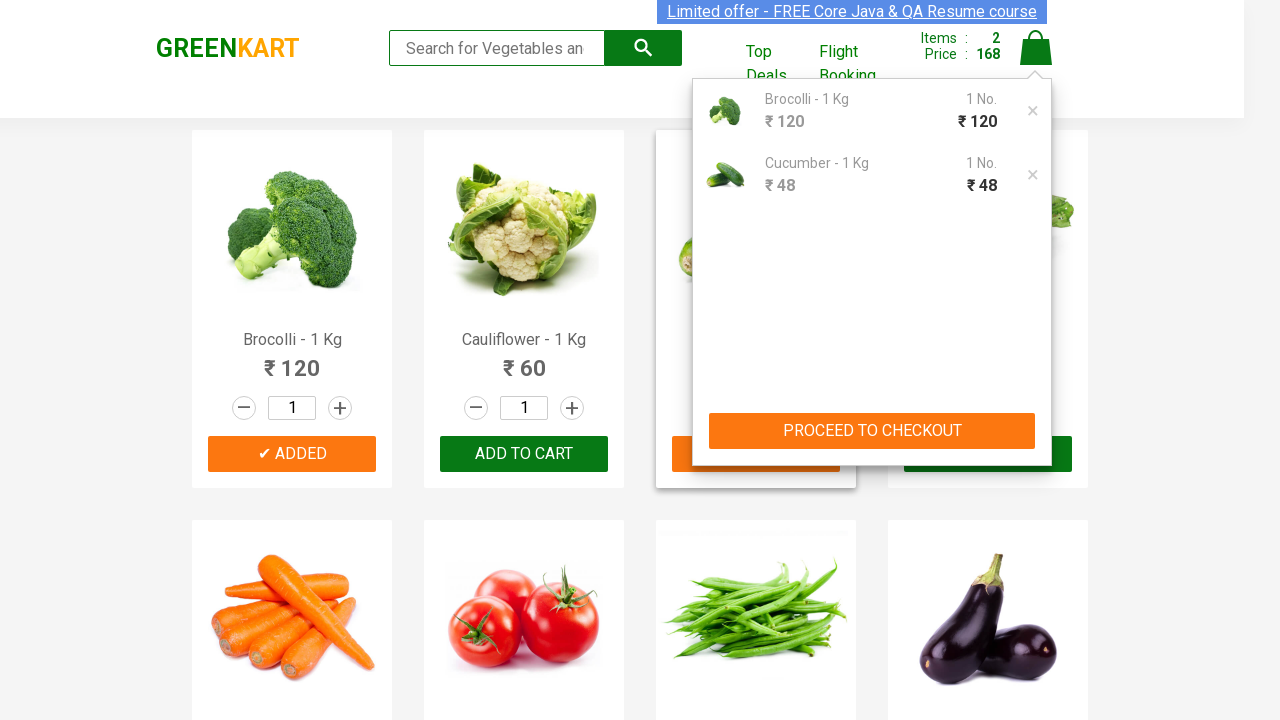

Clicked PROCEED TO CHECKOUT button at (872, 431) on xpath=//button[contains(text(),'PROCEED TO CHECKOUT')]
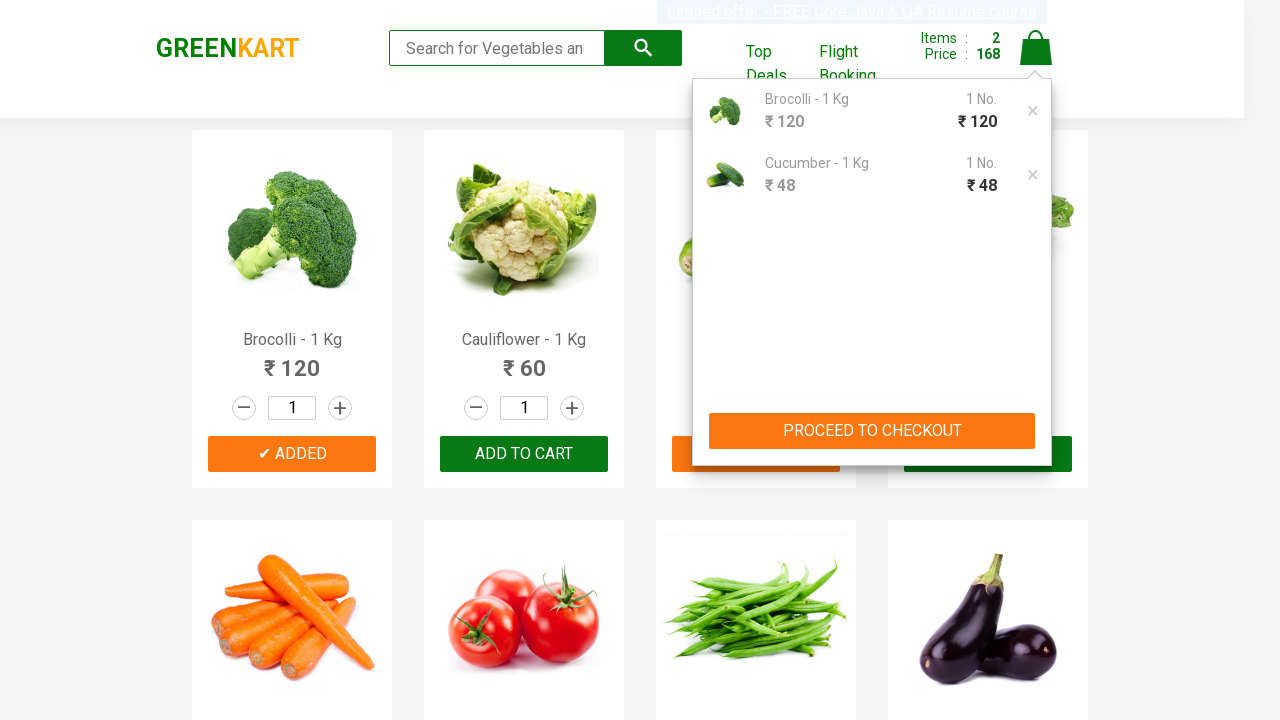

Entered promo code 'rahulshettyacademy' in promo code field on input.promoCode
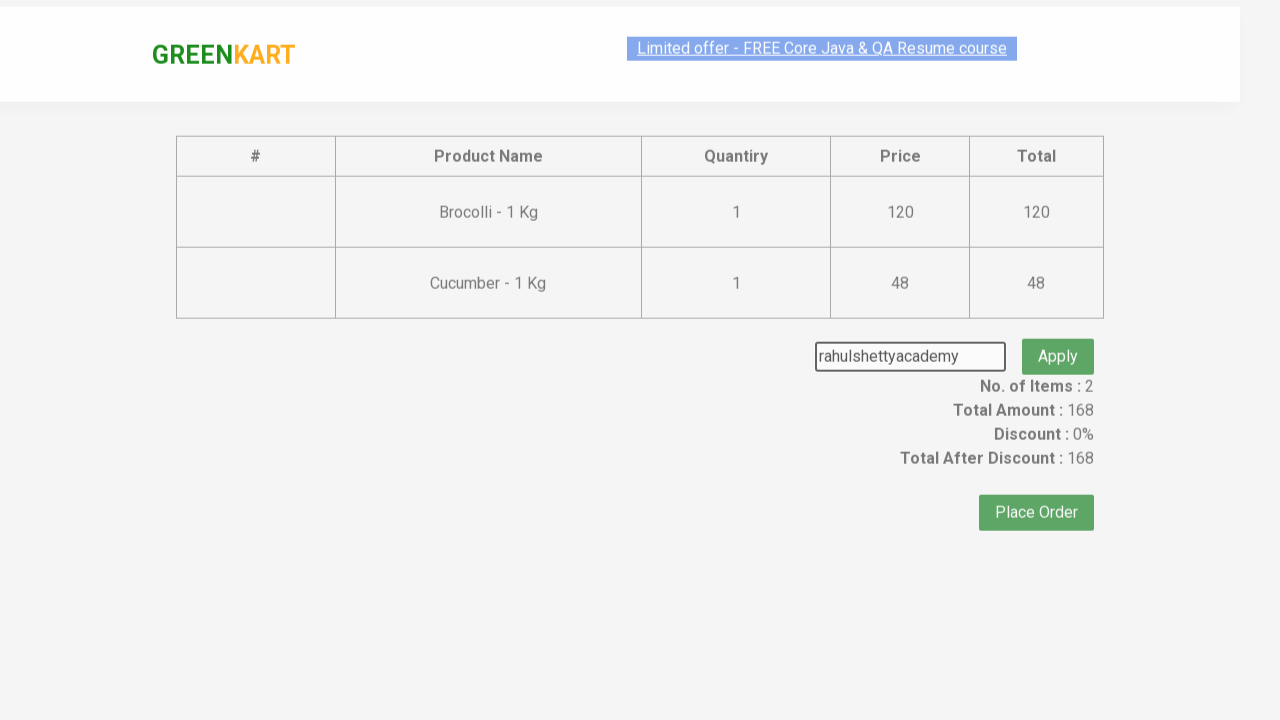

Clicked apply button to apply the promo code at (1058, 335) on .promoBtn
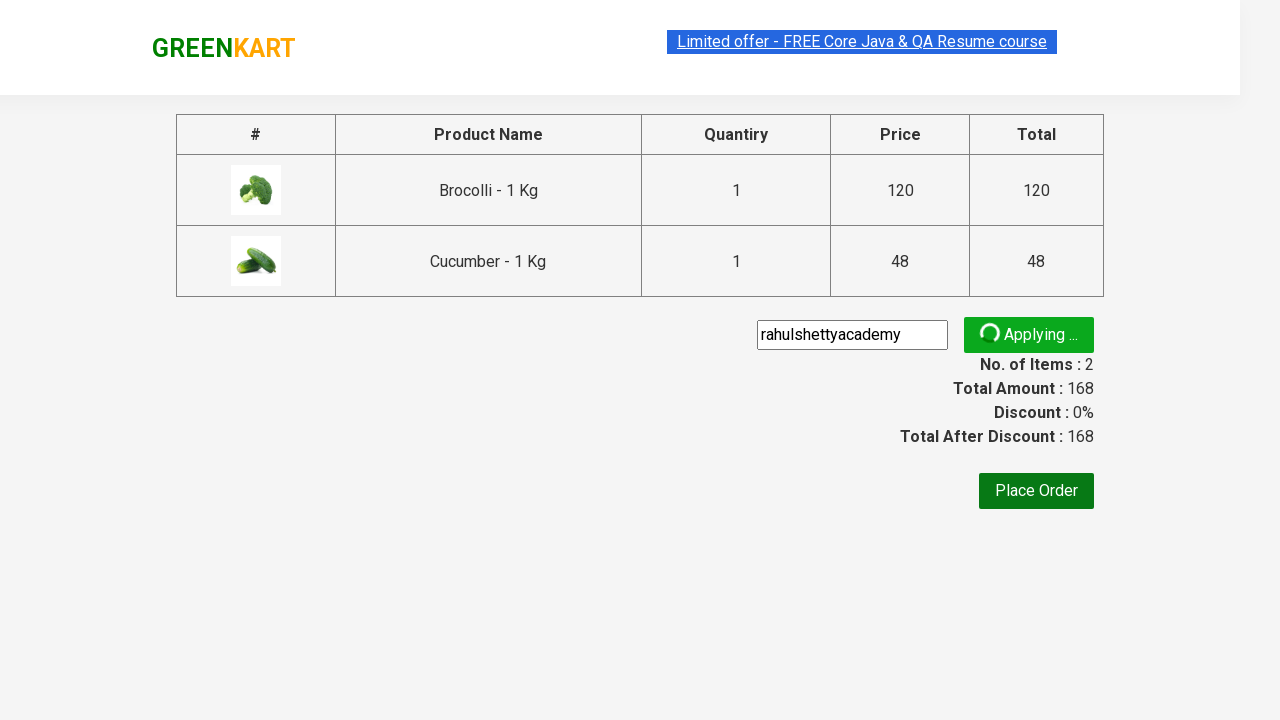

Promo code successfully applied and promo info displayed
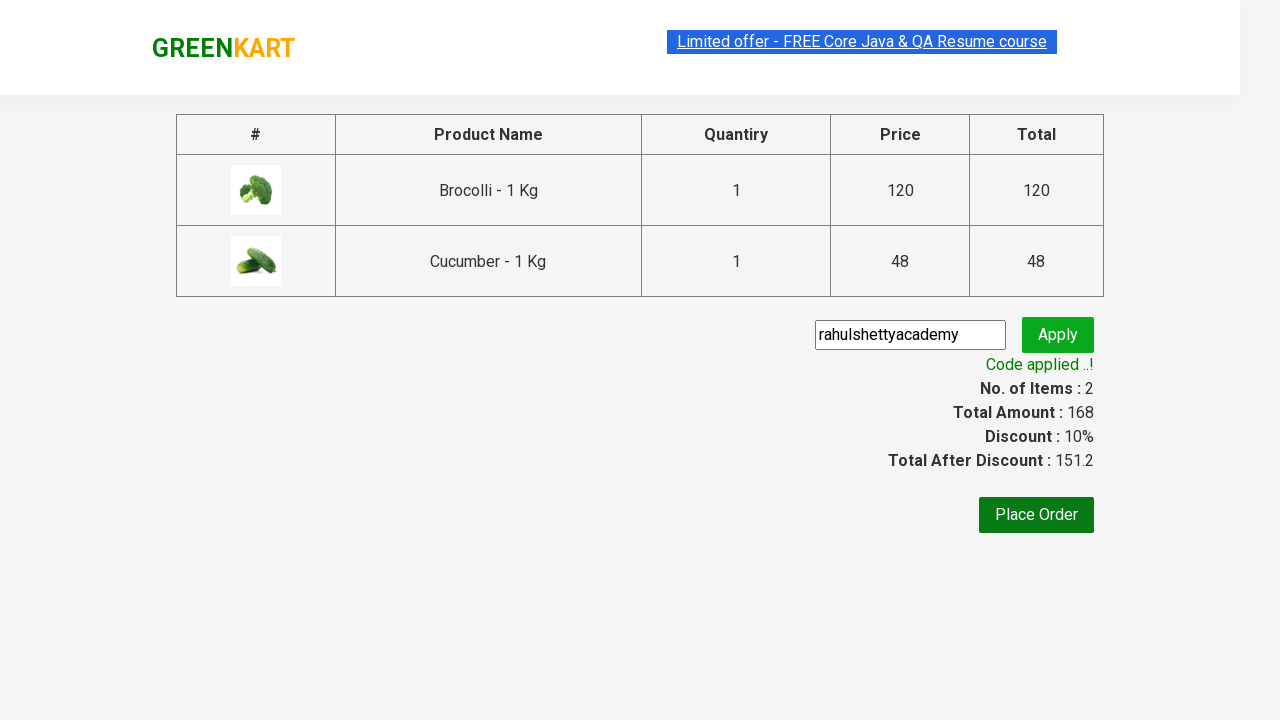

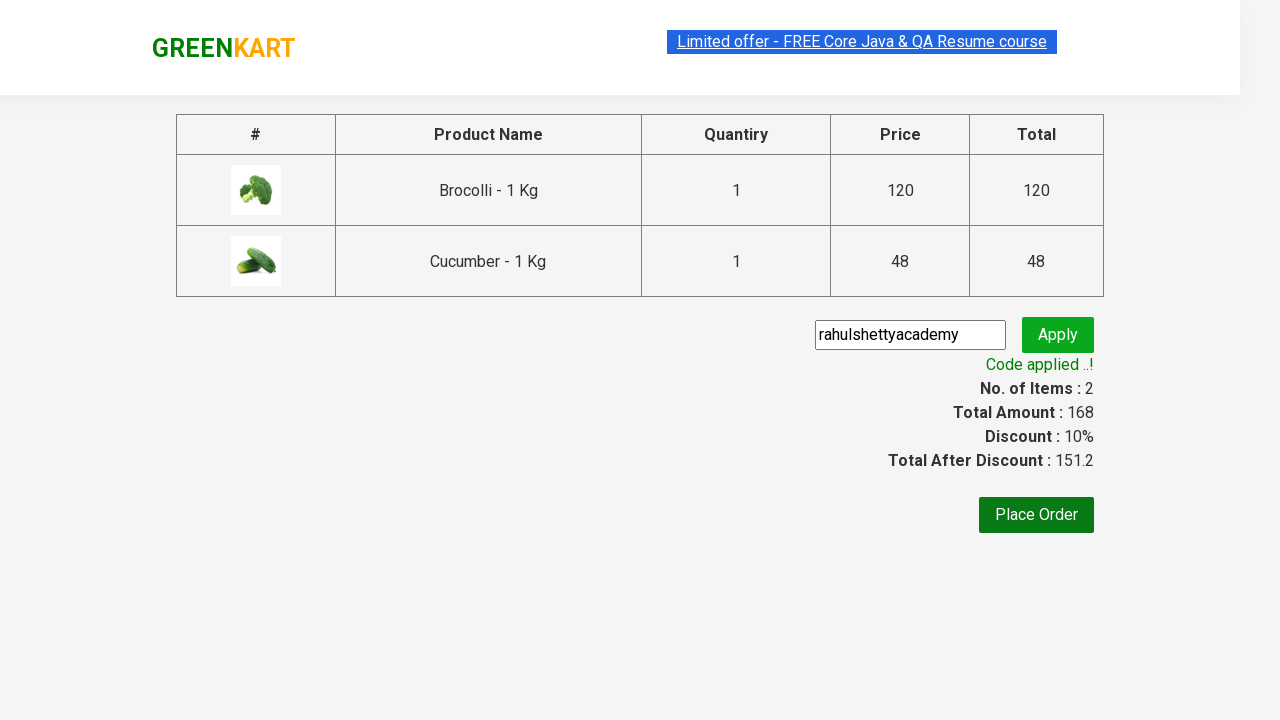